Tests that an error message is shown when trying to save an empty name field

Starting URL: https://devmountain-qa.github.io/employee-manager/1.2_Version/index.html

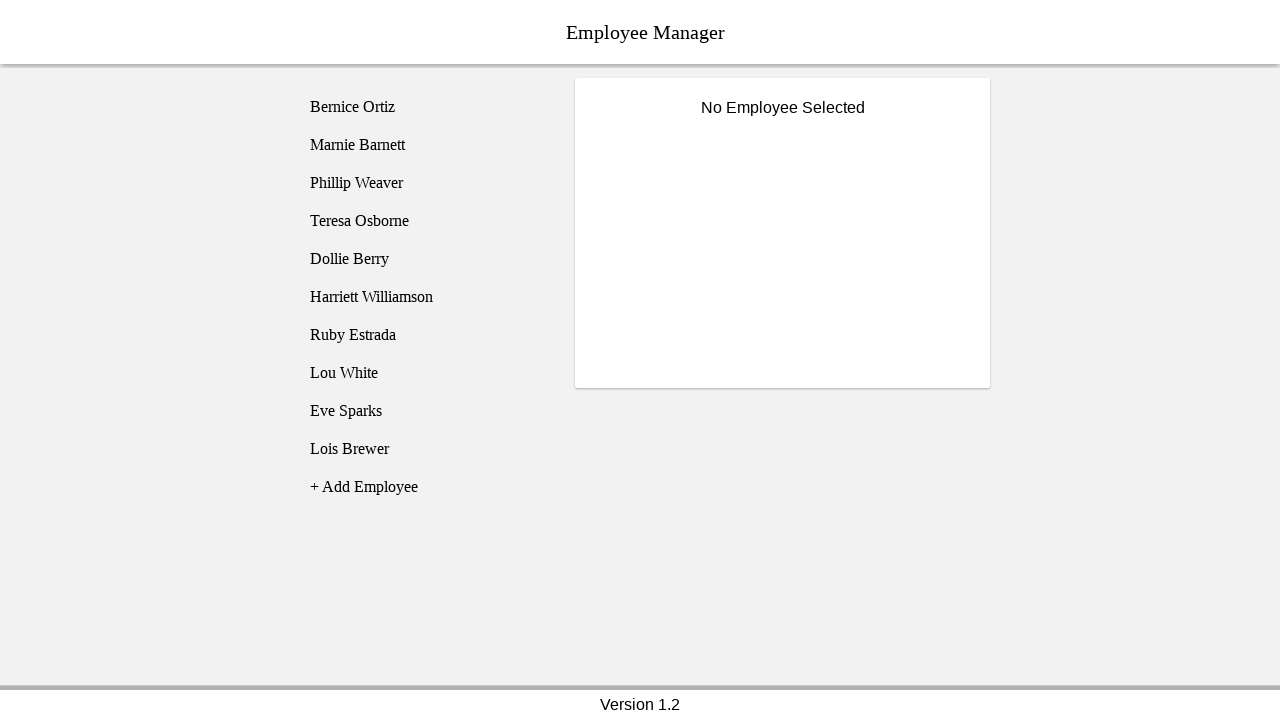

Clicked on Bernice Ortiz employee at (425, 107) on [name='employee1']
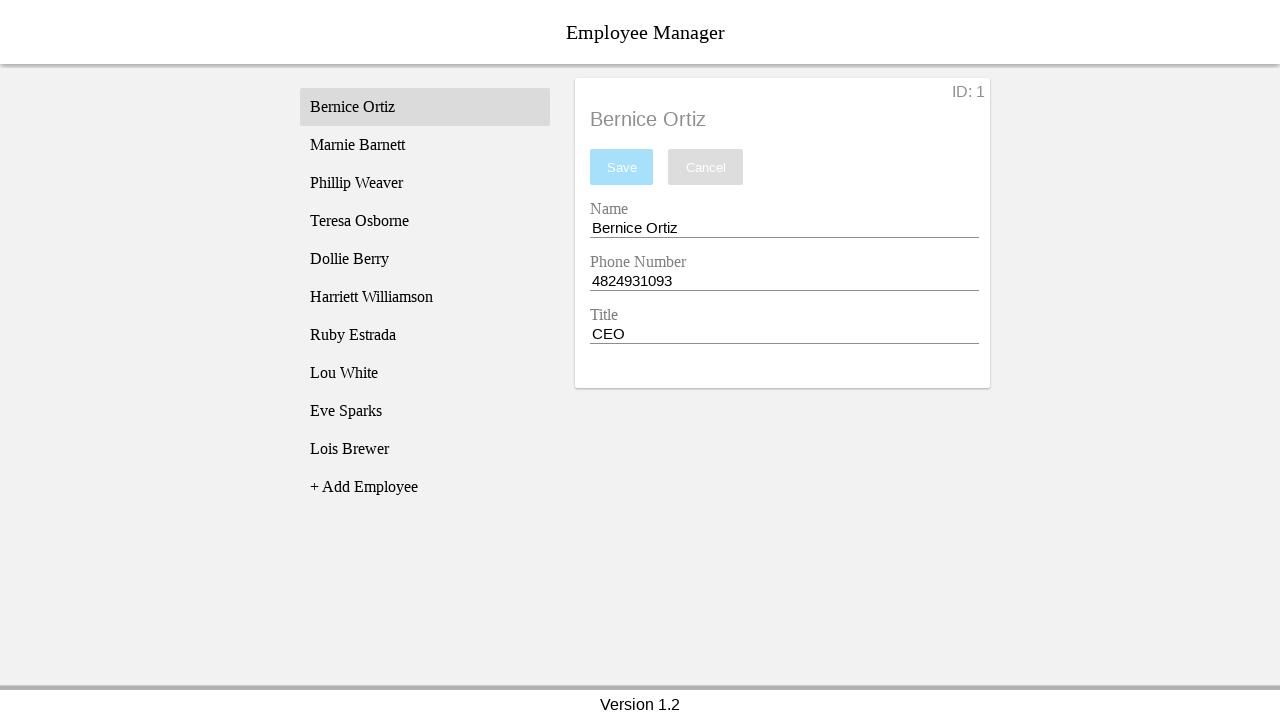

Name input field became visible
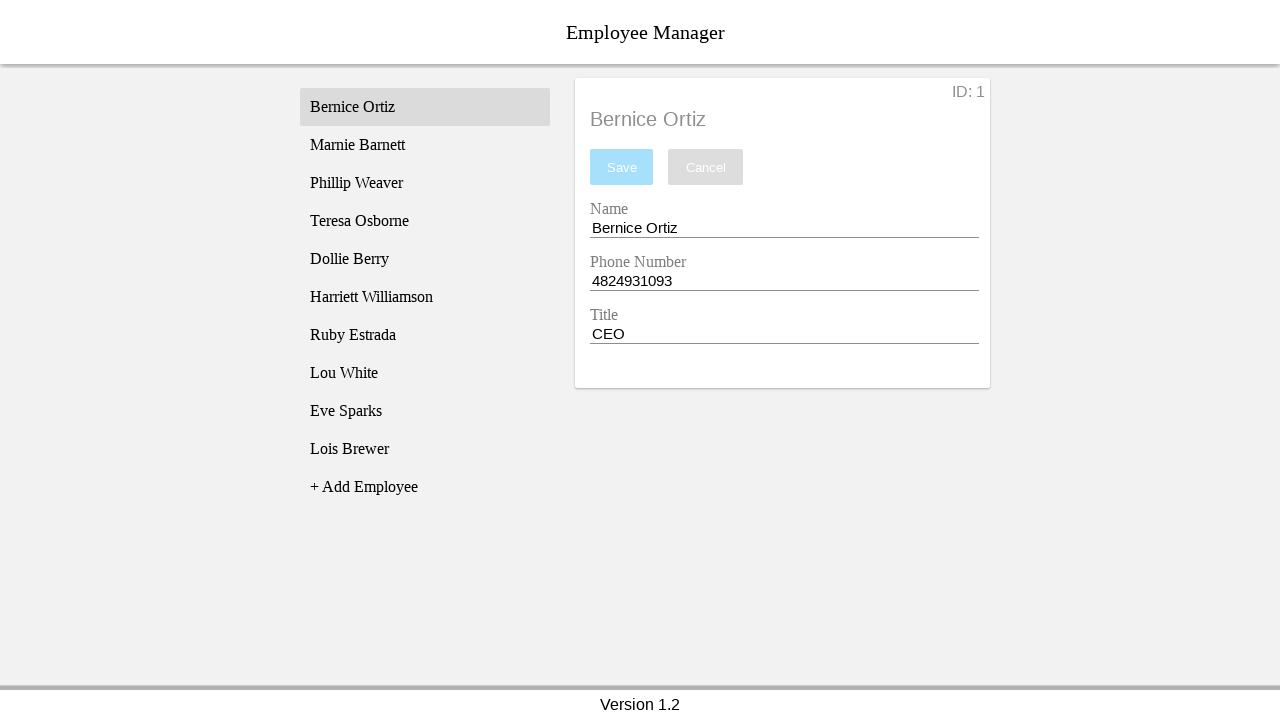

Cleared the name input field on [name='nameEntry']
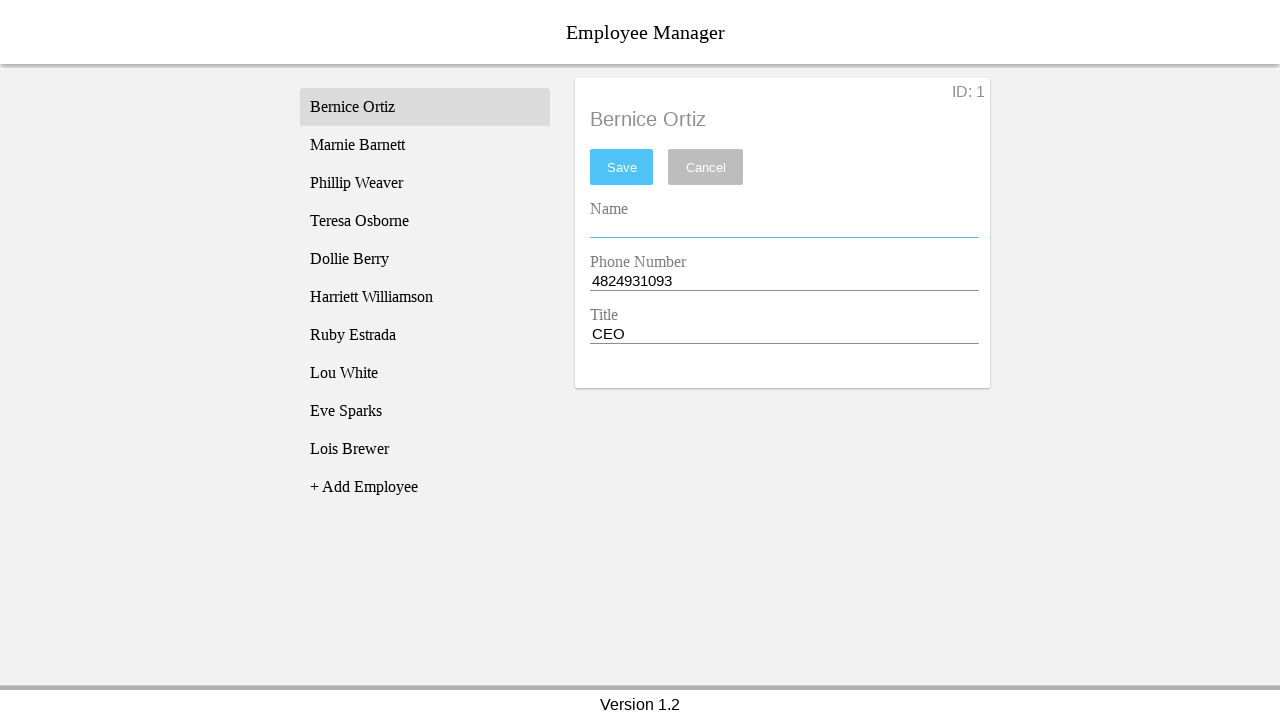

Pressed space in name field on [name='nameEntry']
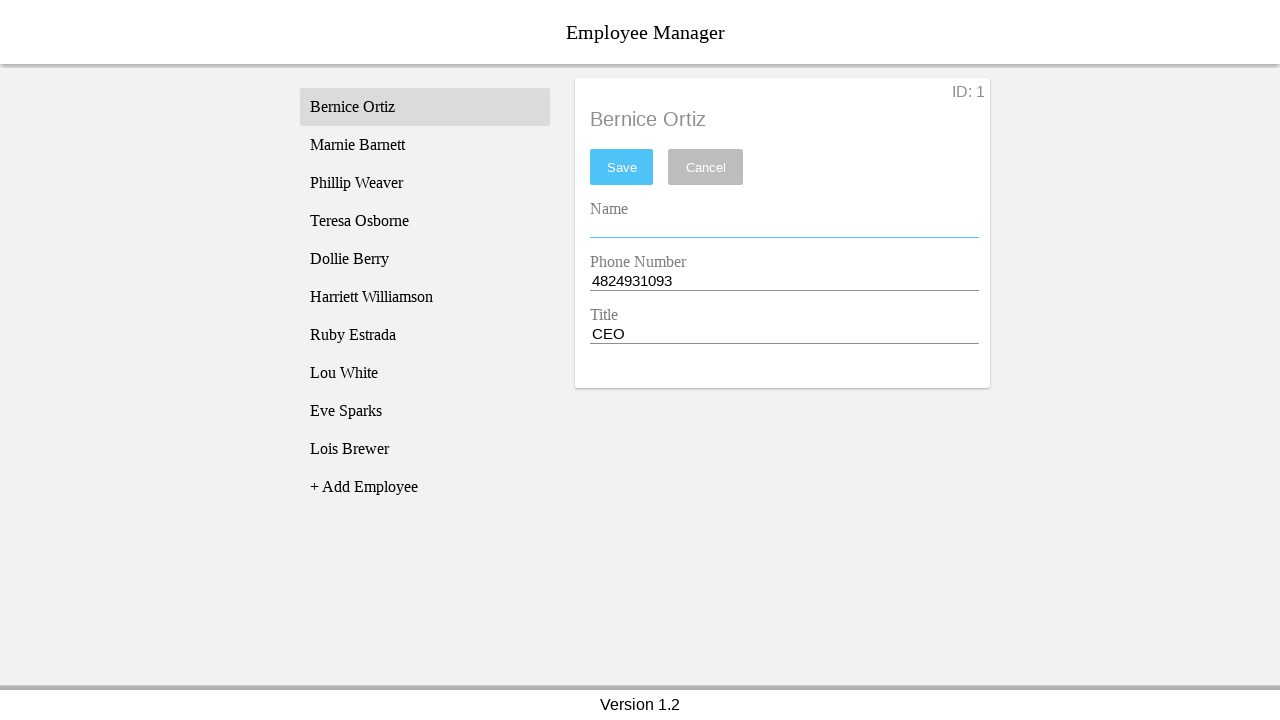

Pressed backspace in name field to trigger validation on [name='nameEntry']
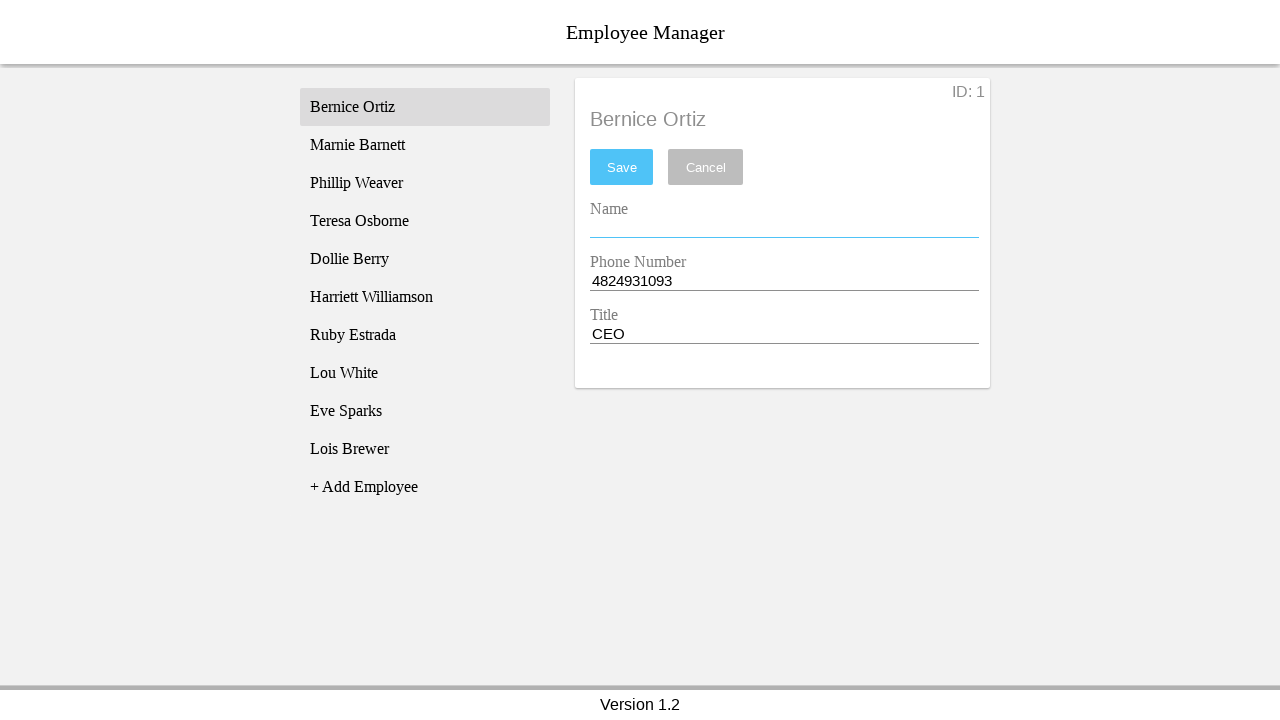

Clicked the save button at (622, 167) on #saveBtn
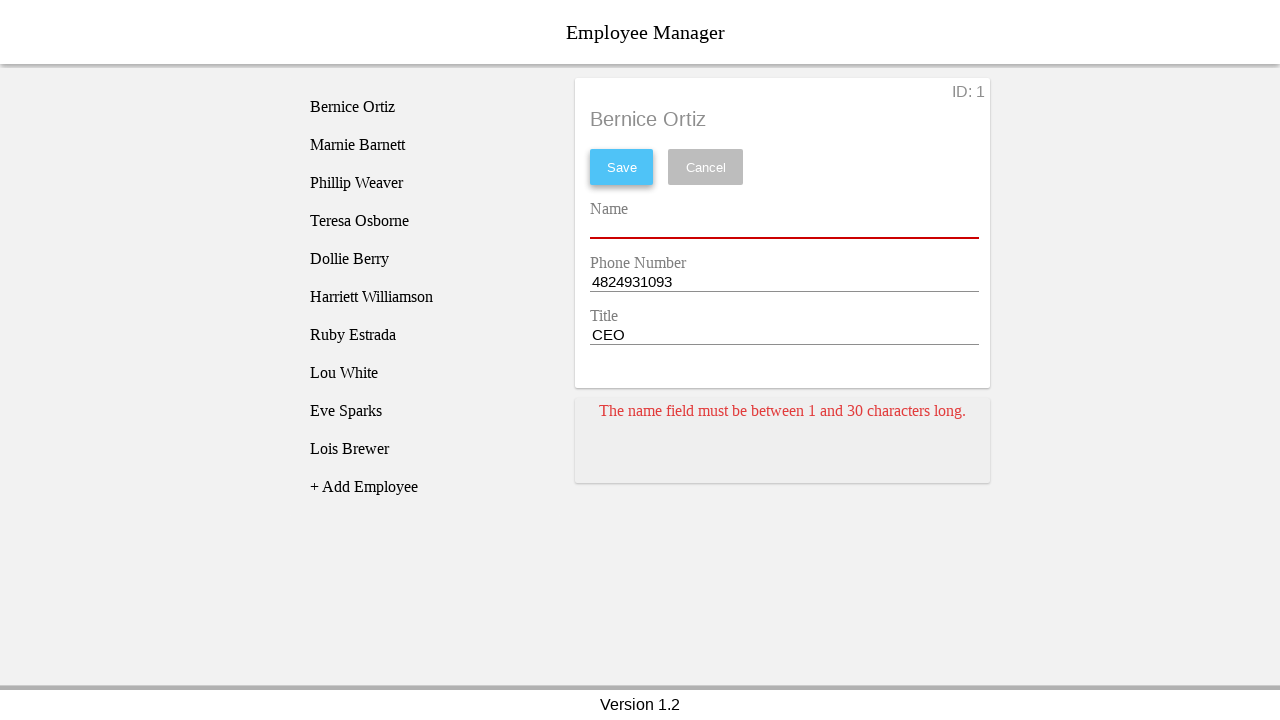

Error message card appeared for empty name field
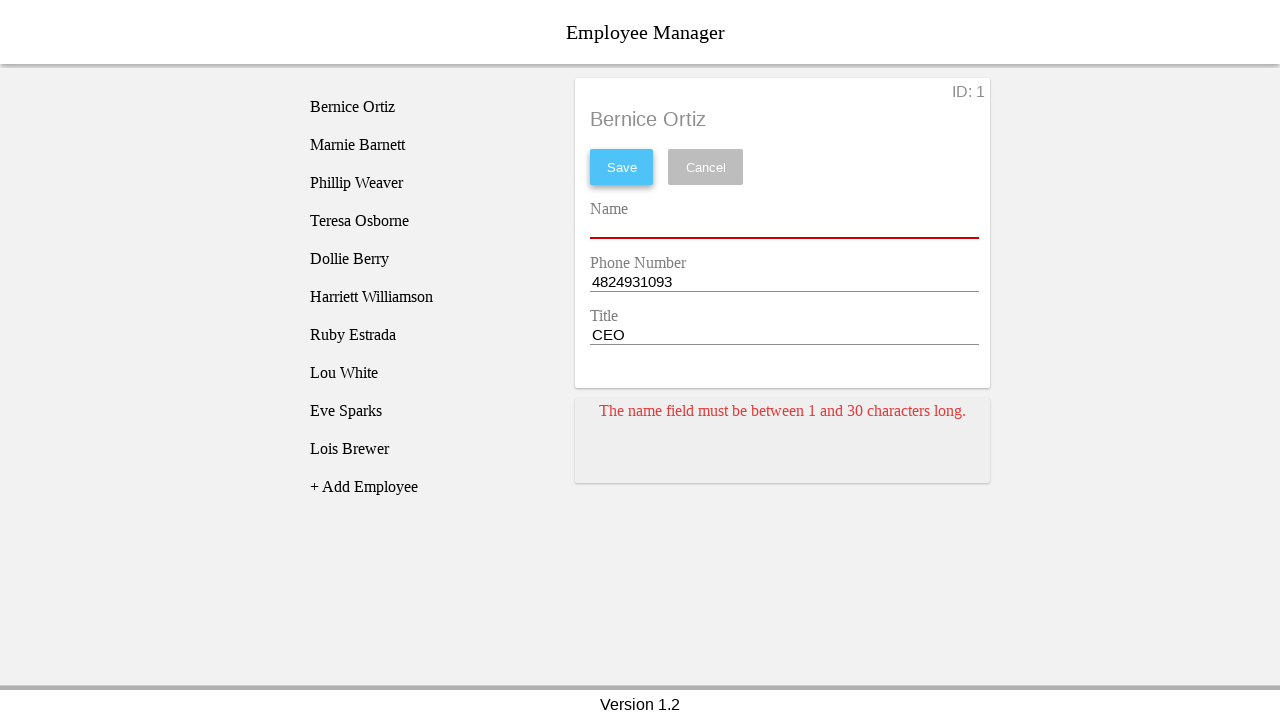

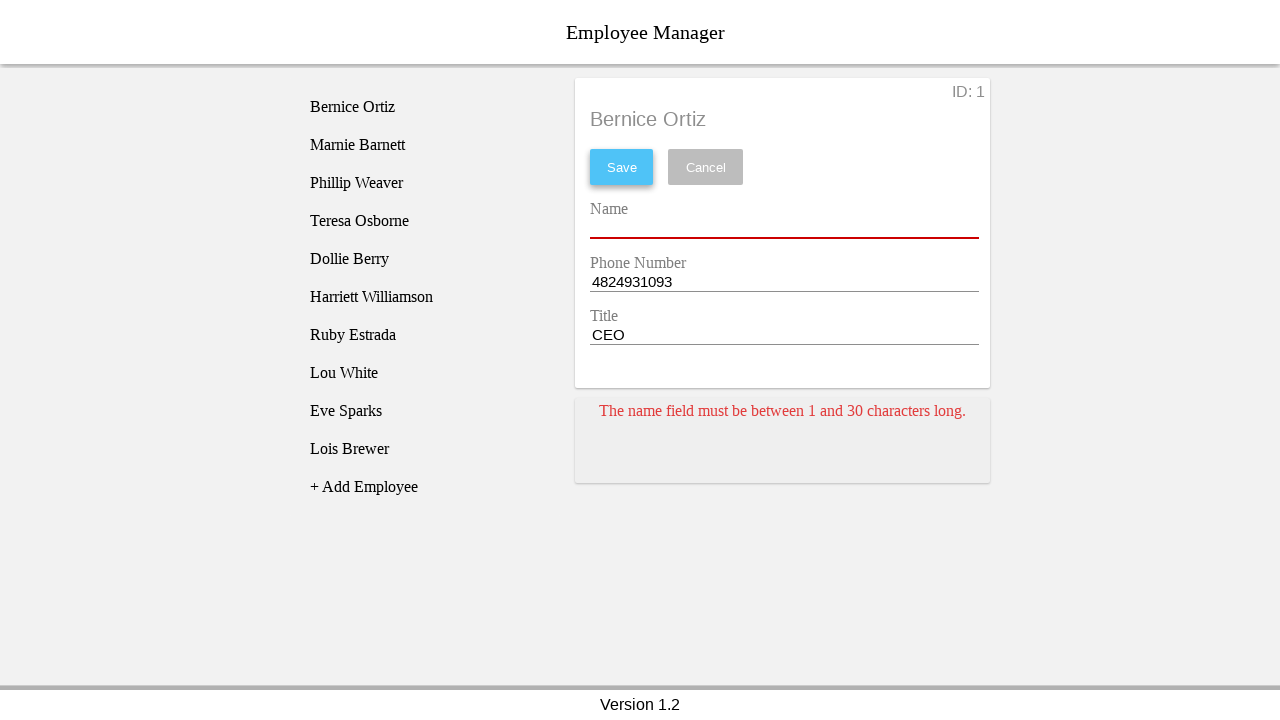